Tests the registration of a pet donation point by filling out a form with name, email, CEP (postal code), address details, selecting pet type, and submitting the form to verify successful registration.

Starting URL: https://petlov.vercel.app/signup

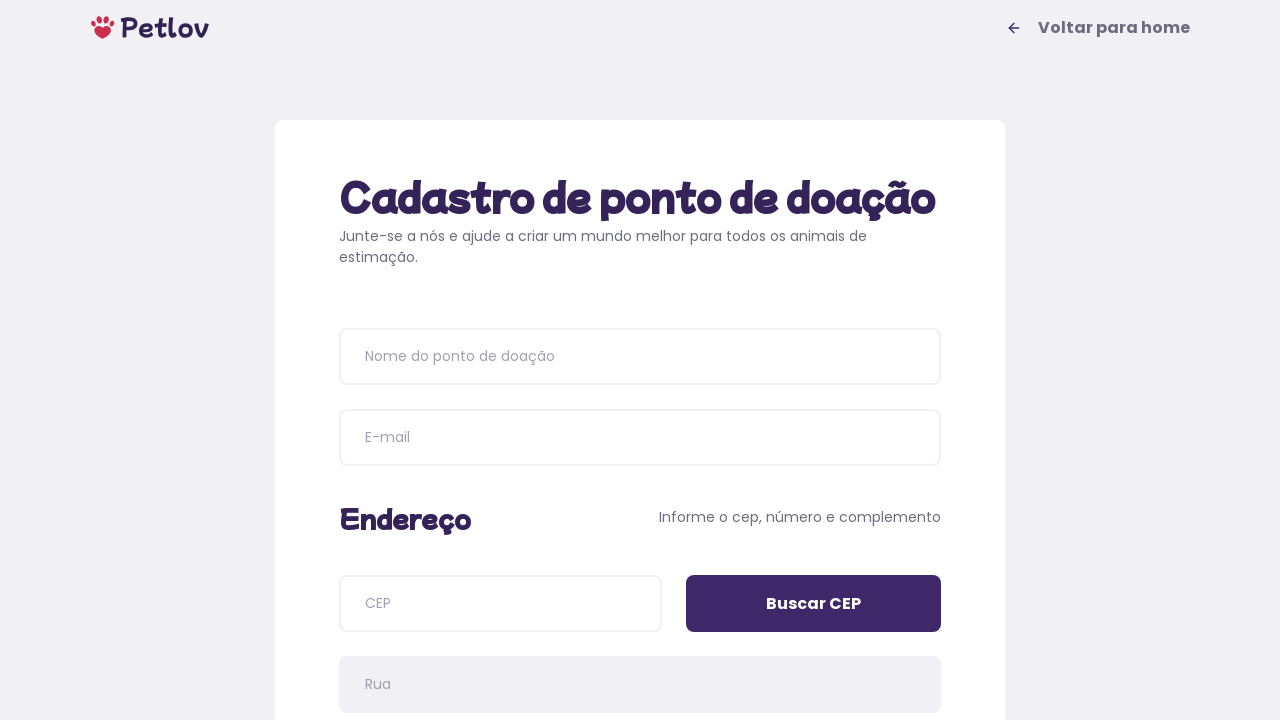

Waited for page header to load
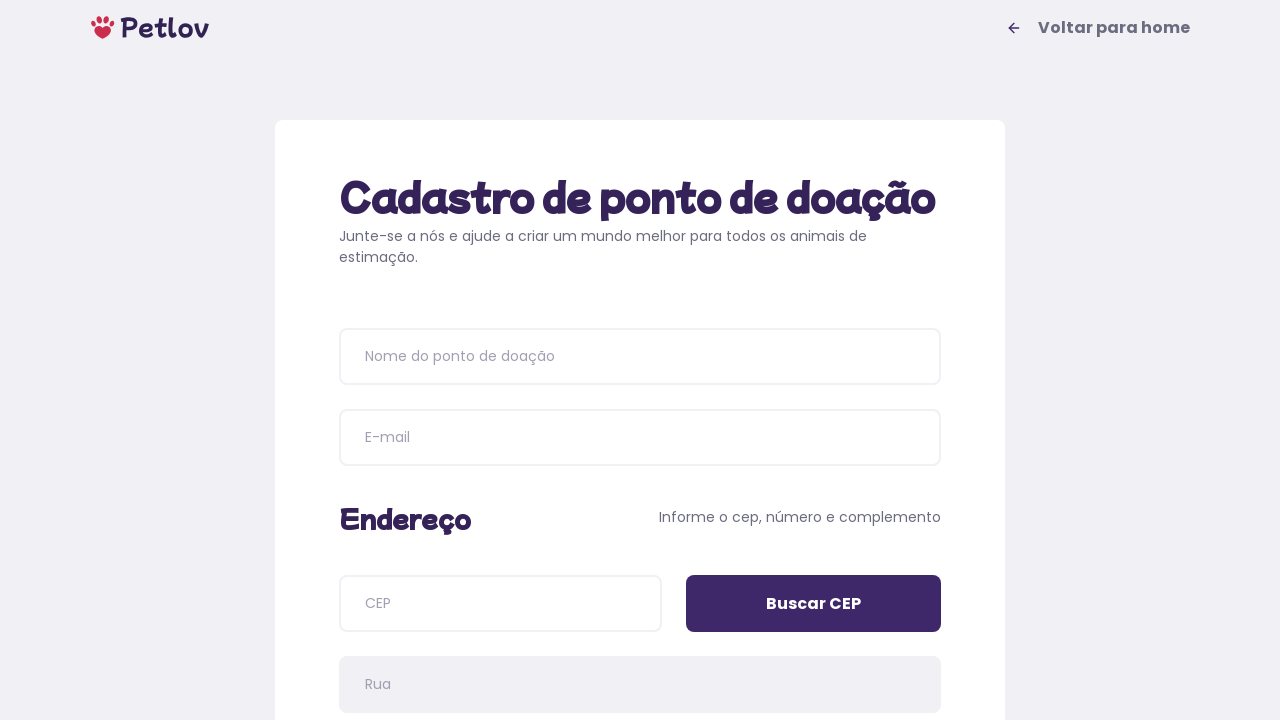

Verified page header contains 'Cadastro de ponto de doação'
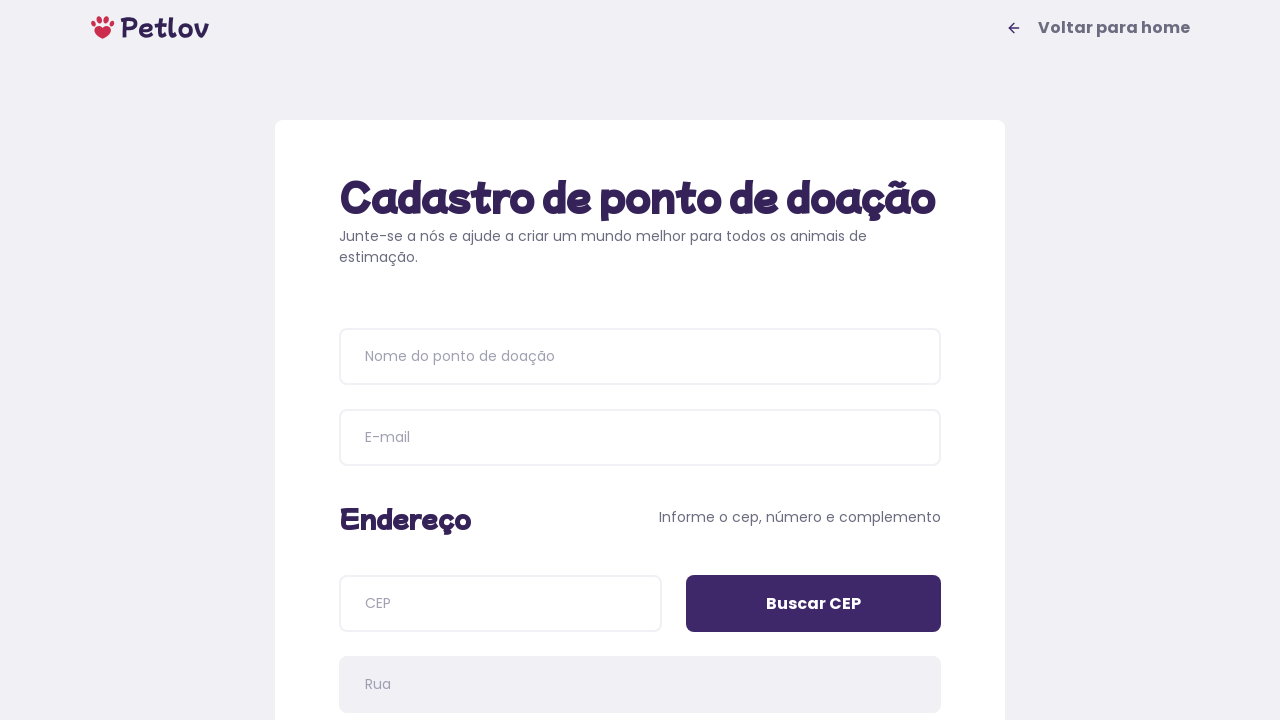

Filled donation point name field with 'Estação Pet' on input[placeholder='Nome do ponto de doação']
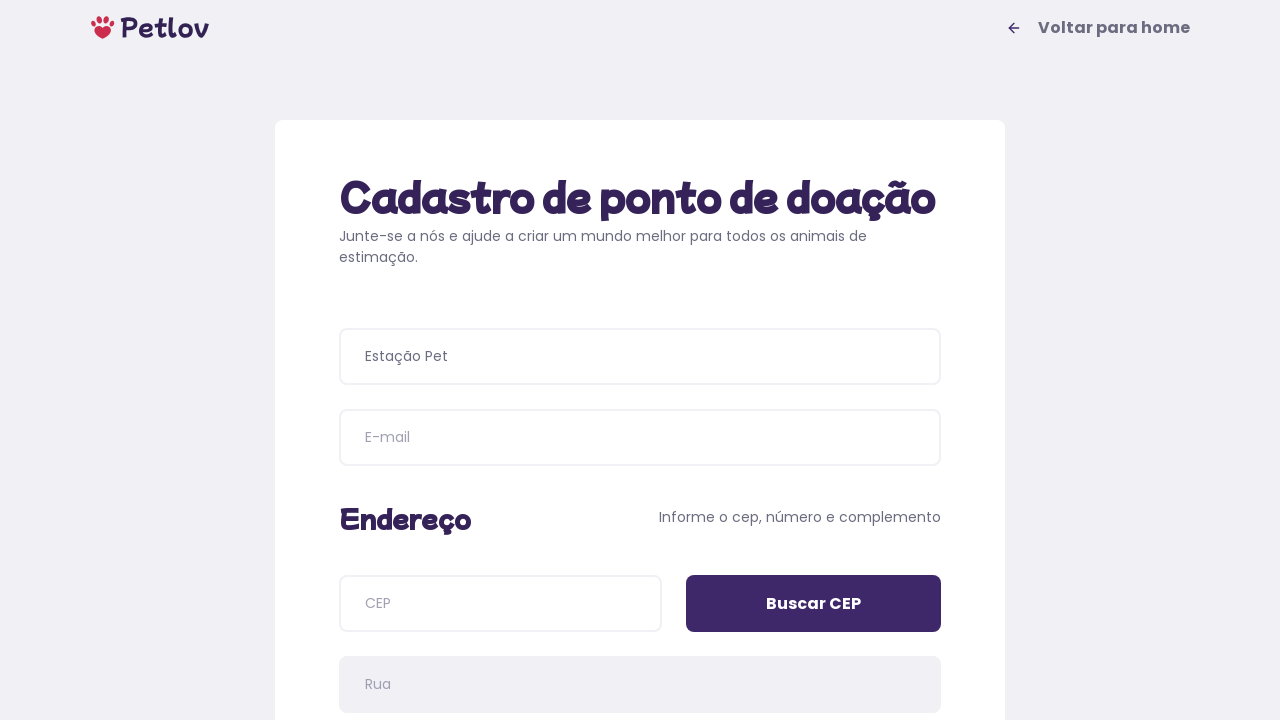

Filled email field with 'estacao@pet.com.br' on input[name='email']
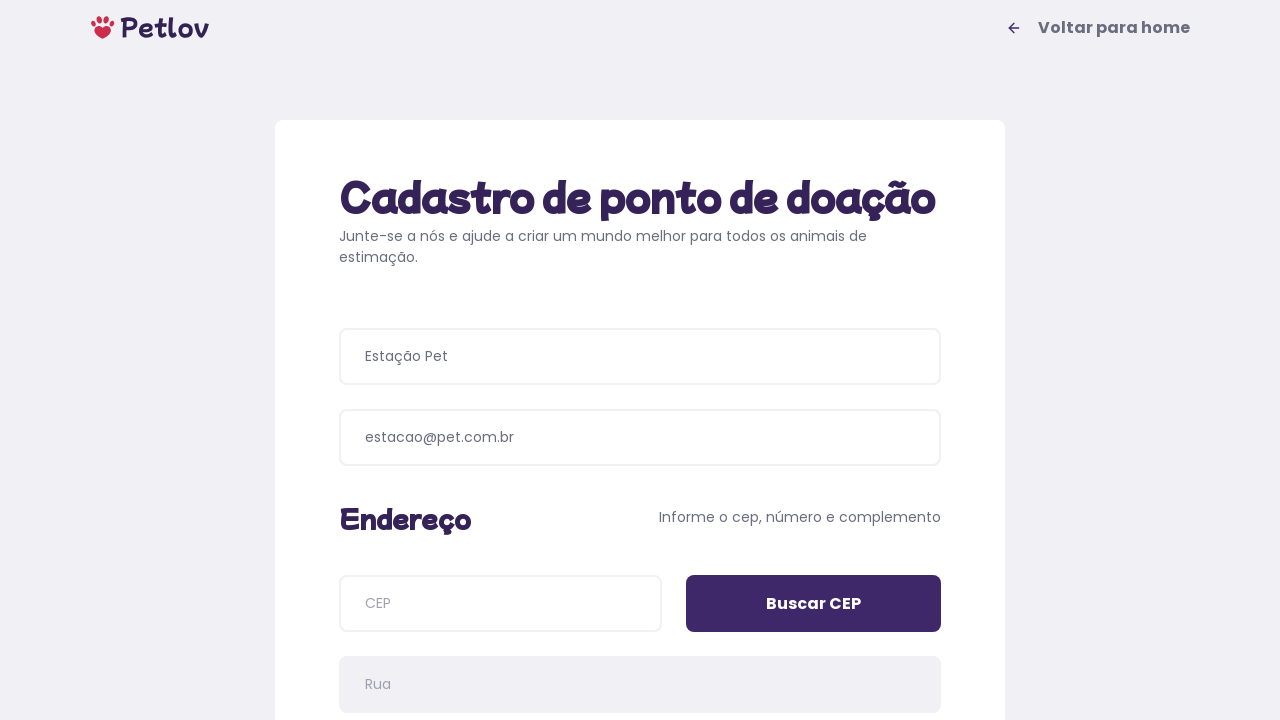

Filled CEP field with '63800000' on input[name='cep']
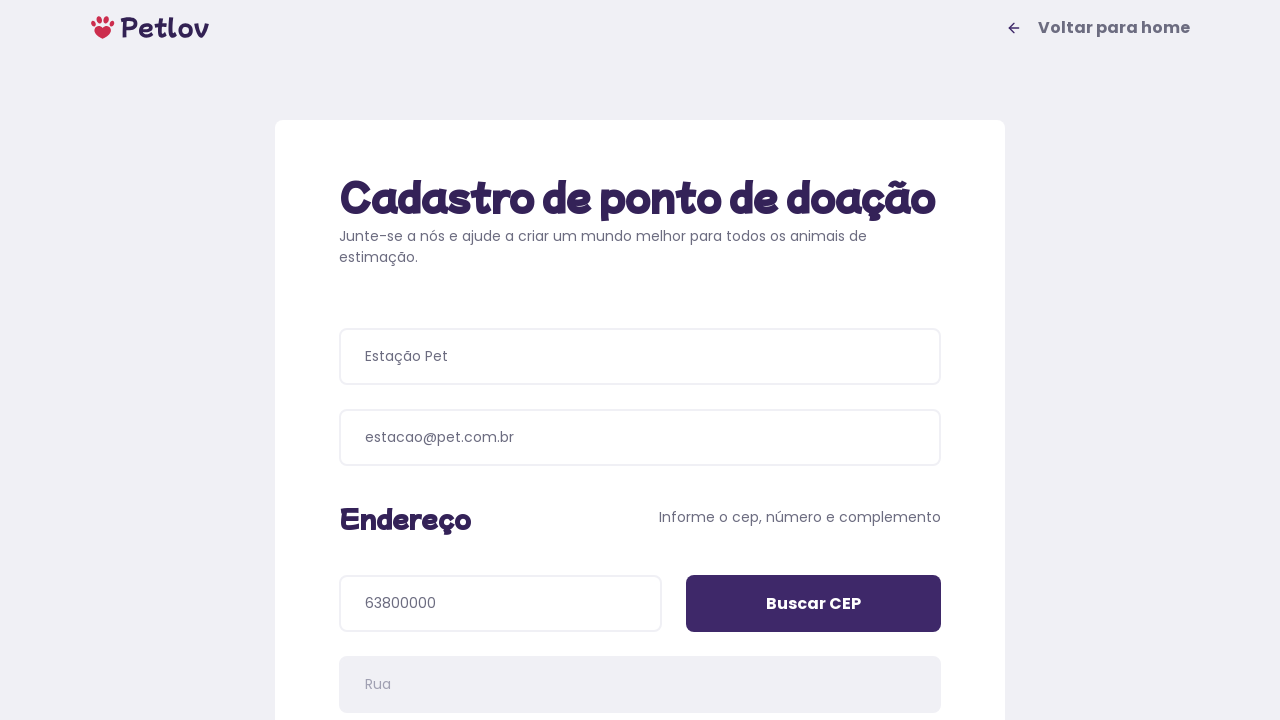

Clicked 'Buscar CEP' button to lookup address at (814, 604) on input[value='Buscar CEP']
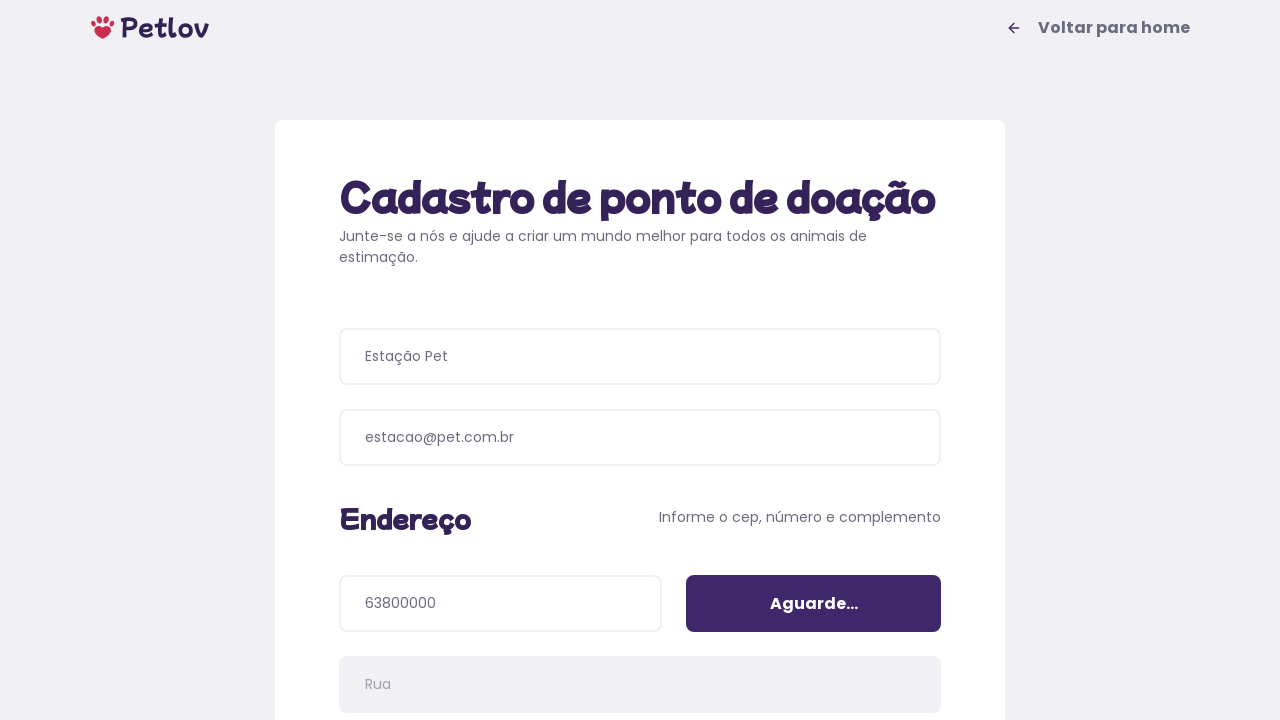

Filled address number field with '3520' on input[name='addressNumber']
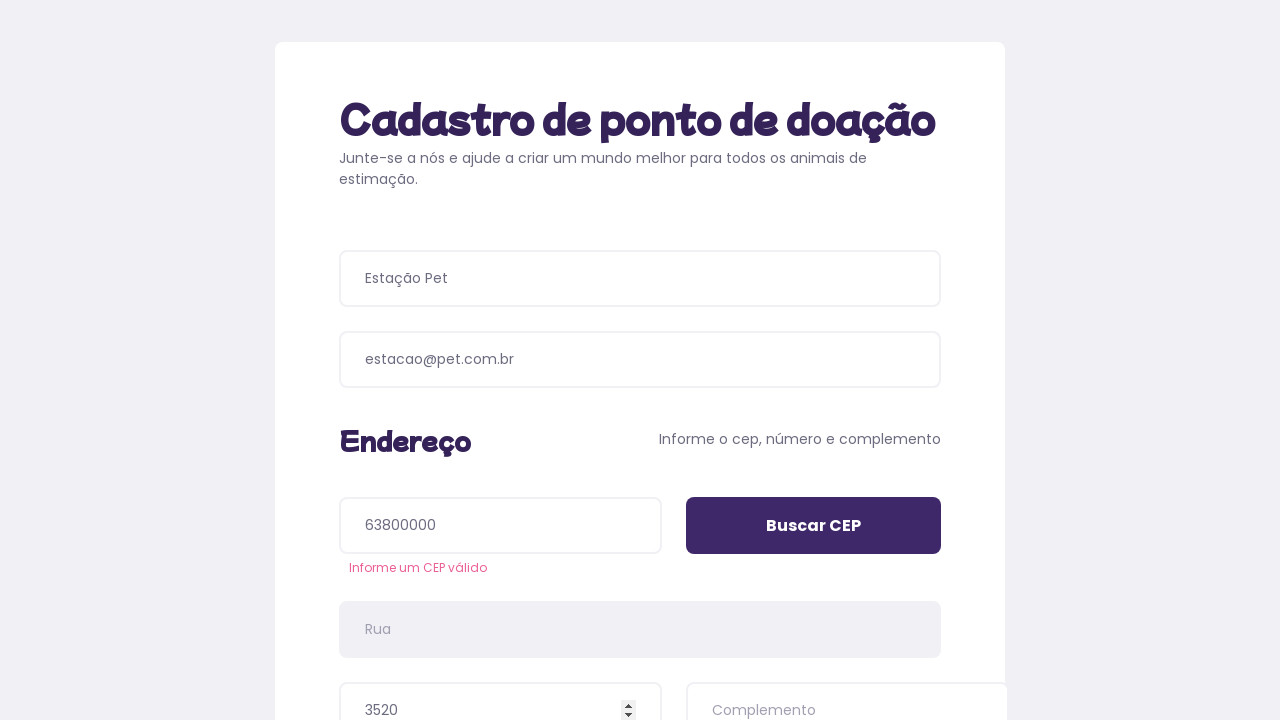

Filled address details field with 'casa' on input[name='addressDetails']
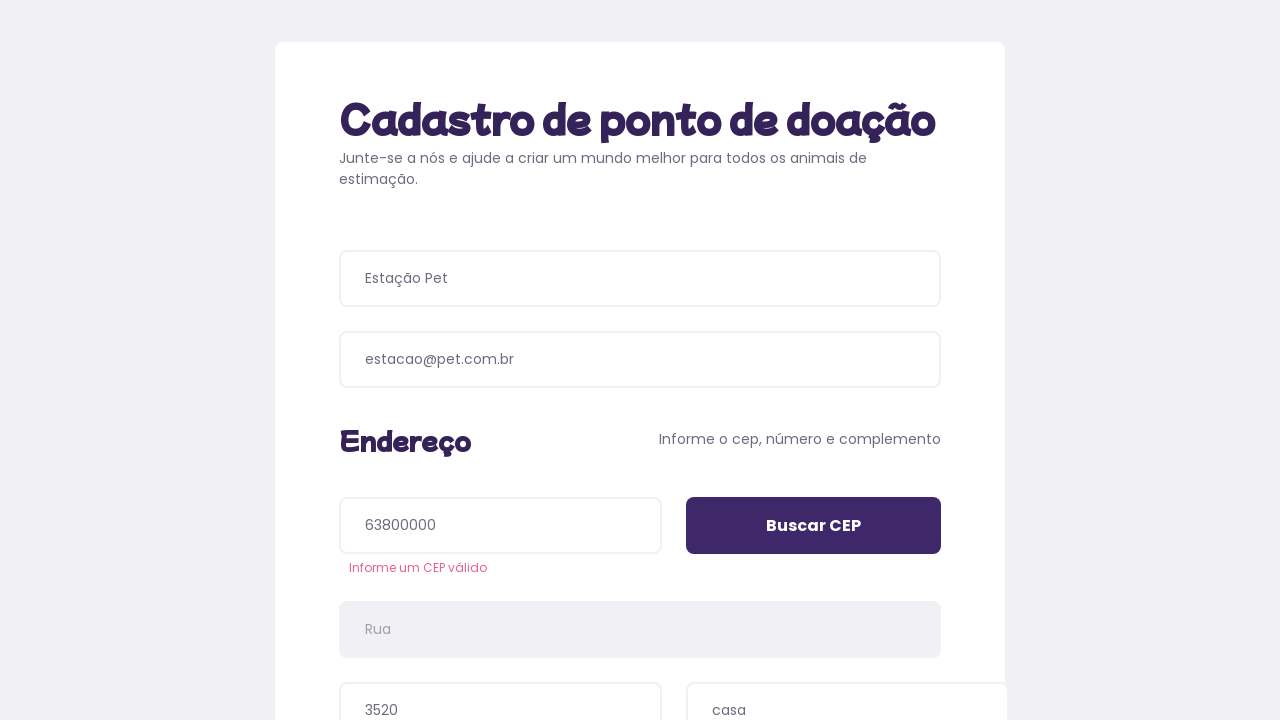

Selected 'Cachorros' (Dogs) pet type option at (486, 390) on xpath=//span[text()='Cachorros']/..
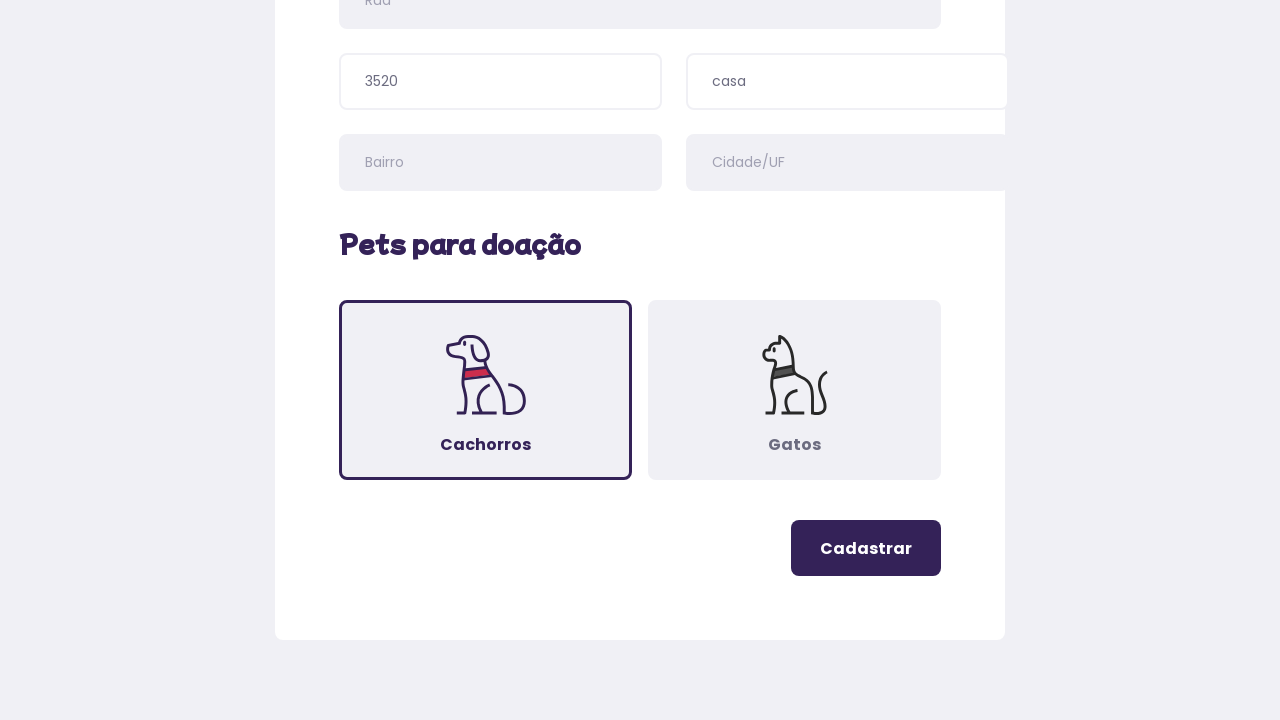

Clicked register button to submit donation point form at (866, 548) on .button-register
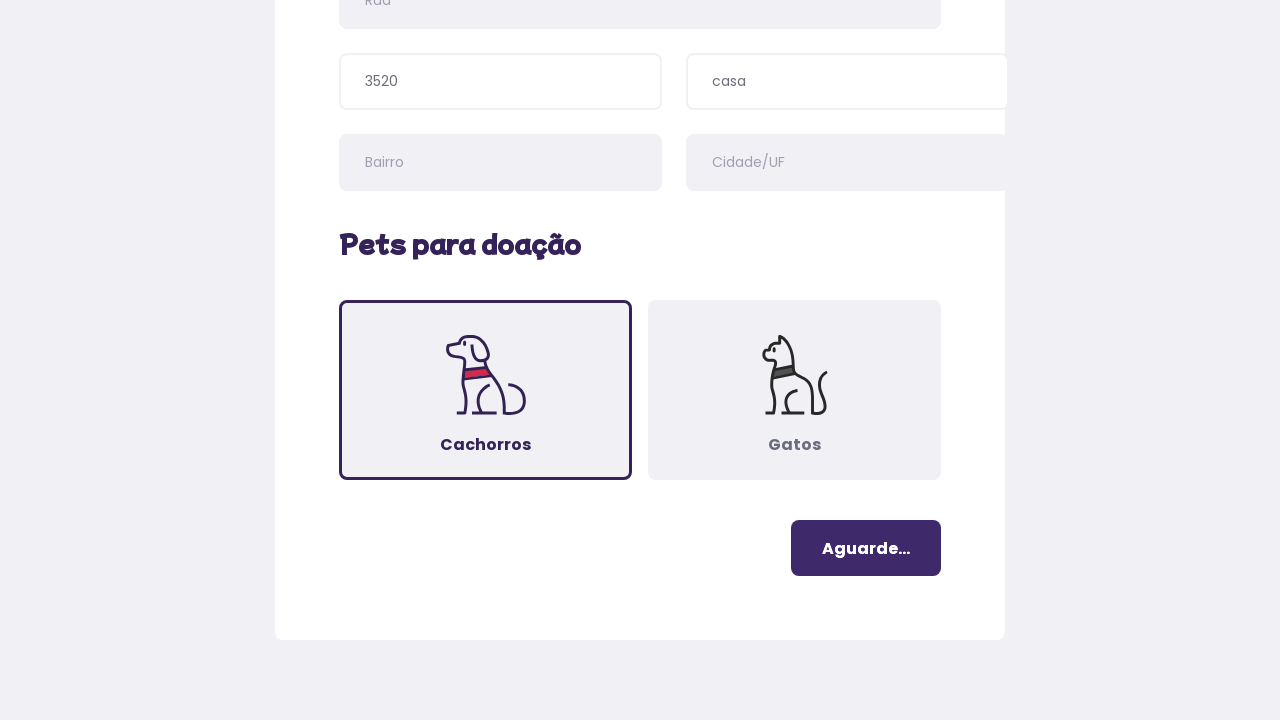

Waited for success page to load
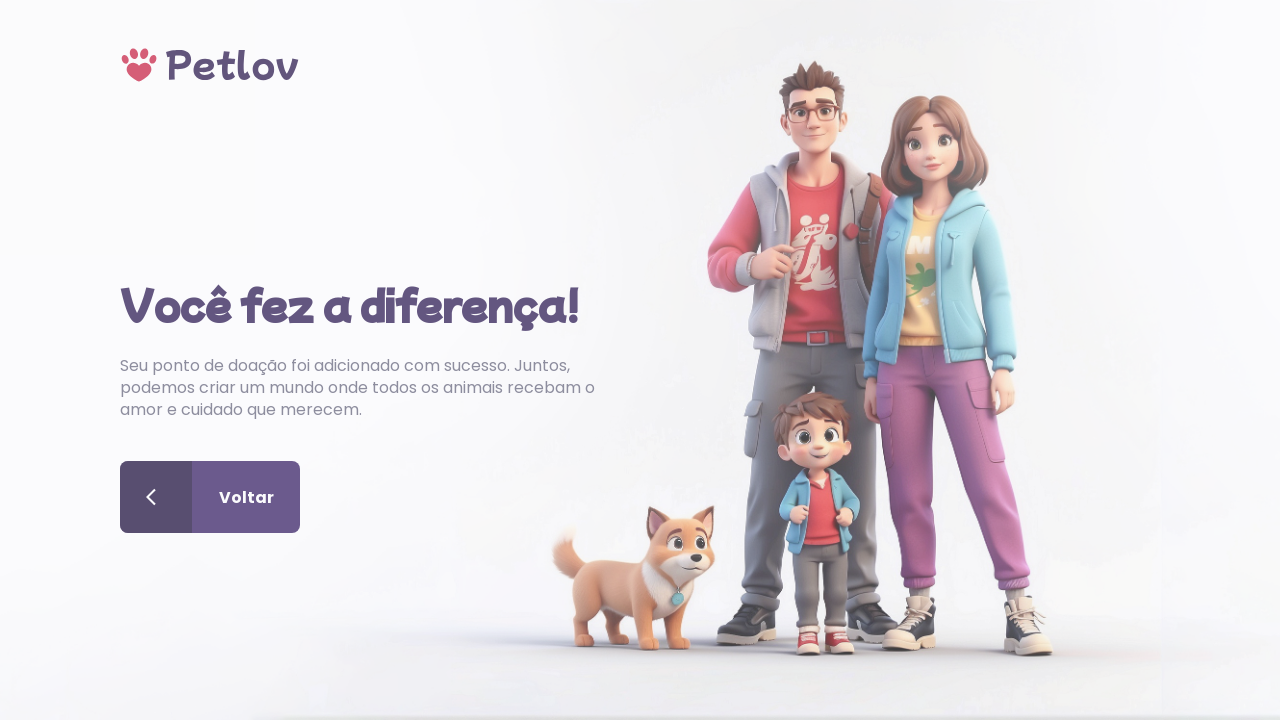

Verified success message displayed confirming donation point registration
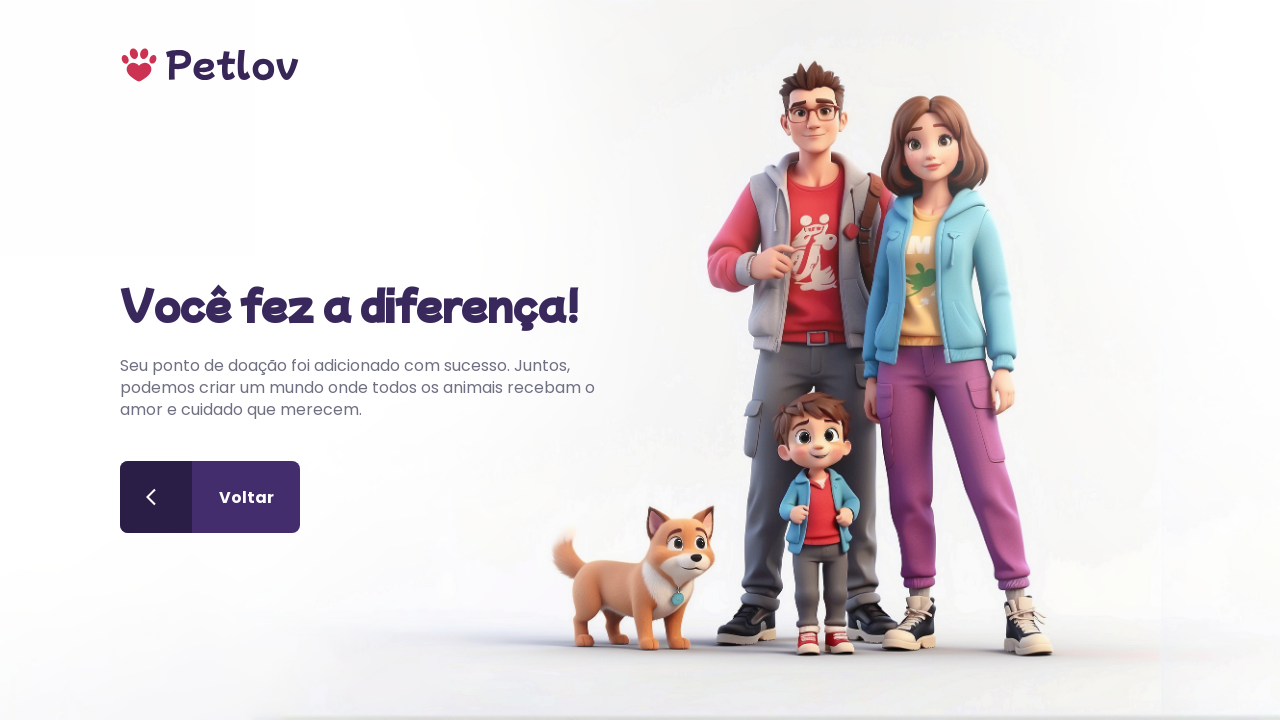

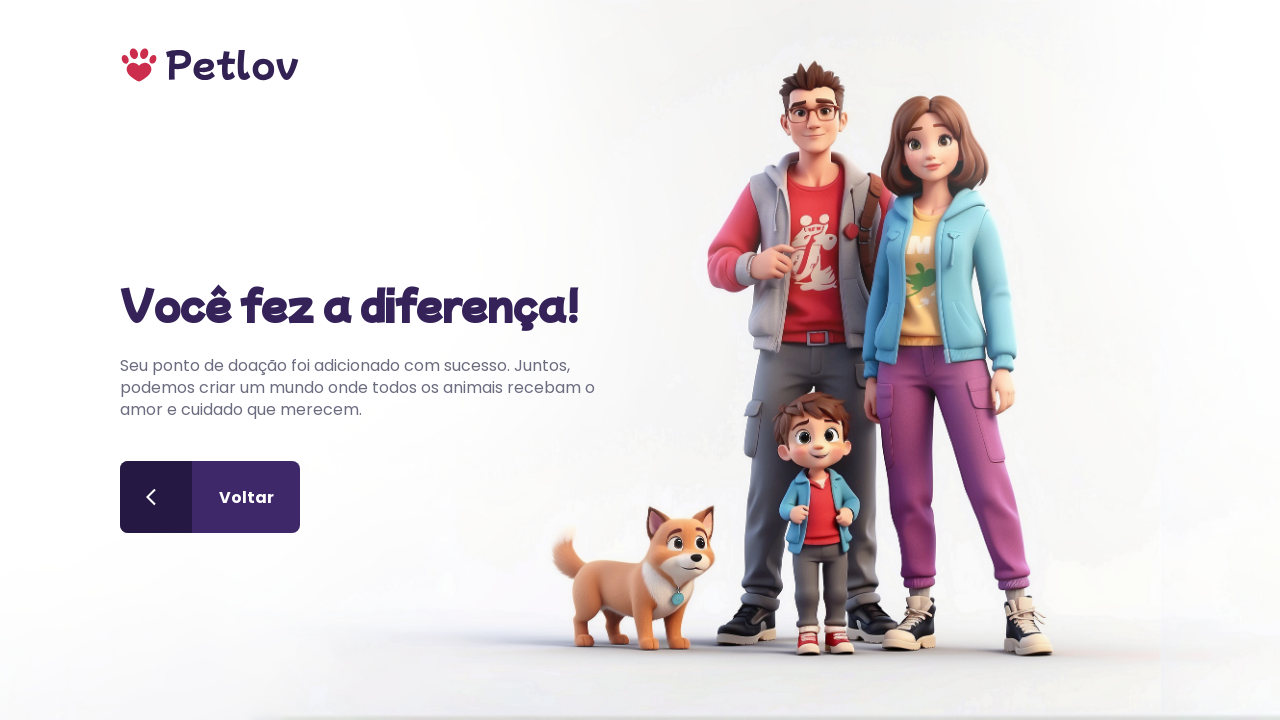